Tests that the form handles invalid email format by filling in an invalid email and submitting, checking that the email field shows an error state

Starting URL: https://demoqa.com/text-box

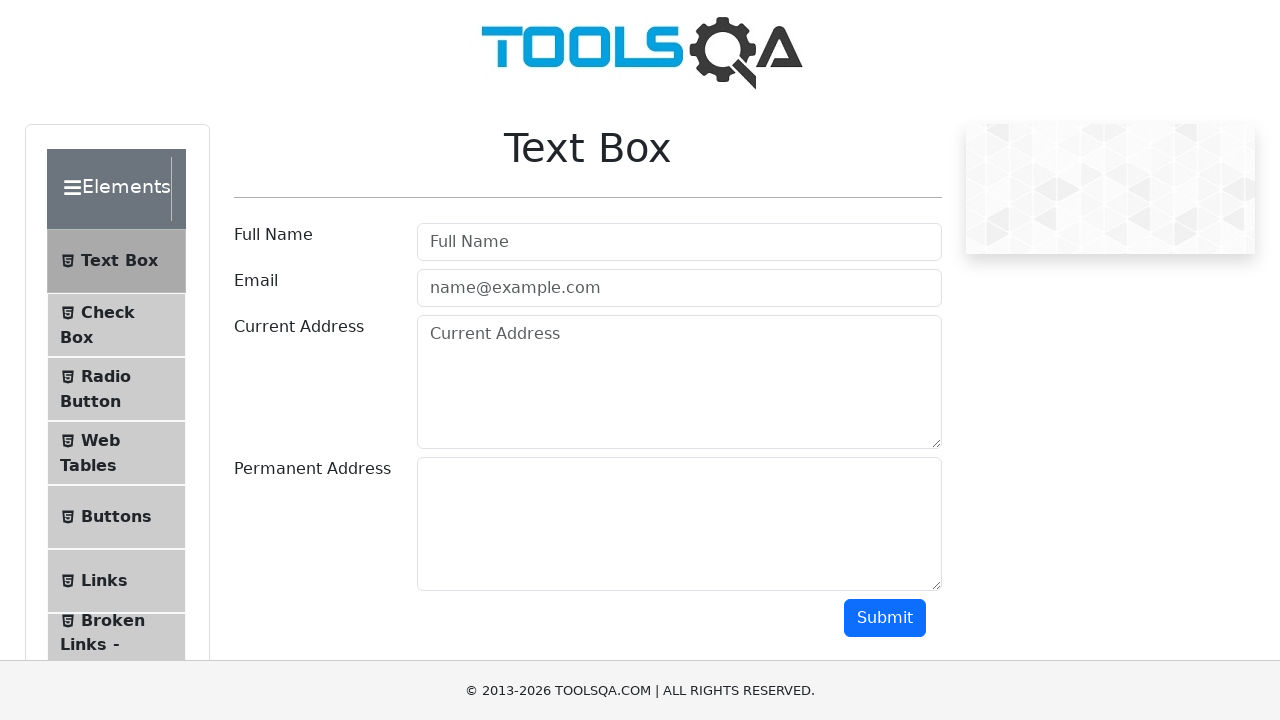

Waited for the userName field to load
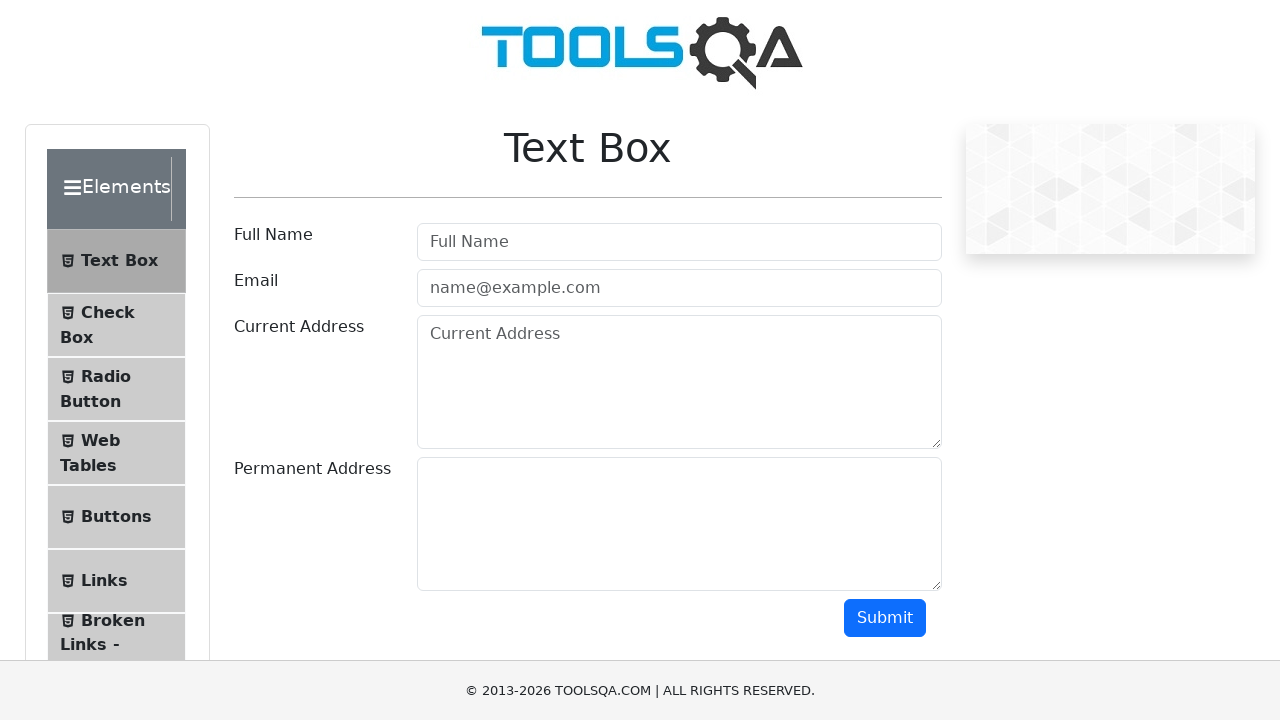

Filled userName field with 'Sarah Wilson' on #userName
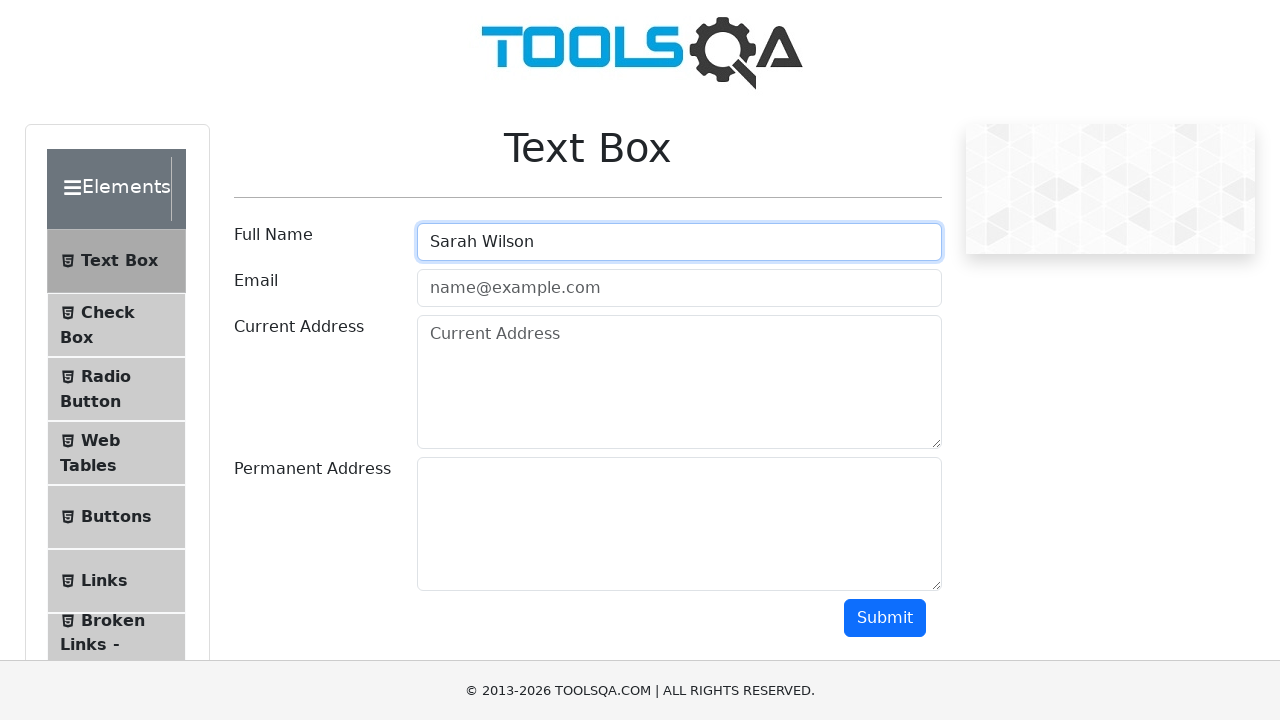

Filled userEmail field with invalid email format 'invalid-email' on #userEmail
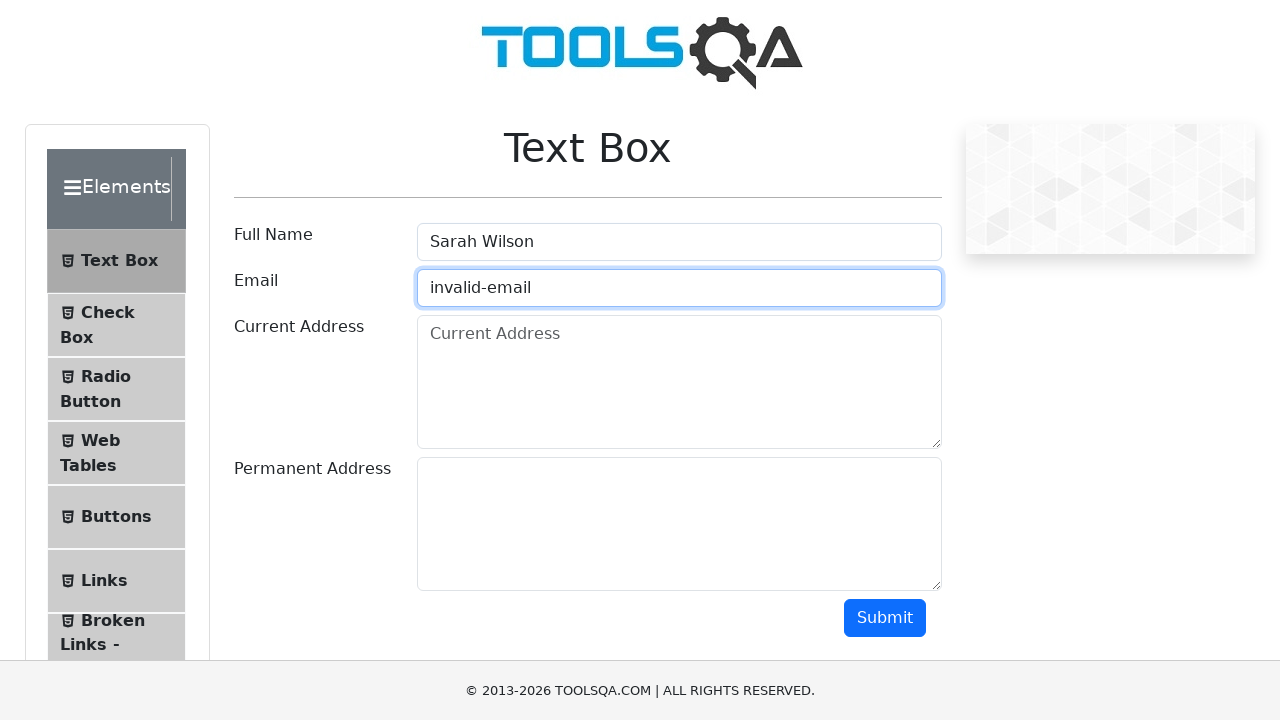

Filled currentAddress field with '789 Pine Road, Chicago, IL 60601' on #currentAddress
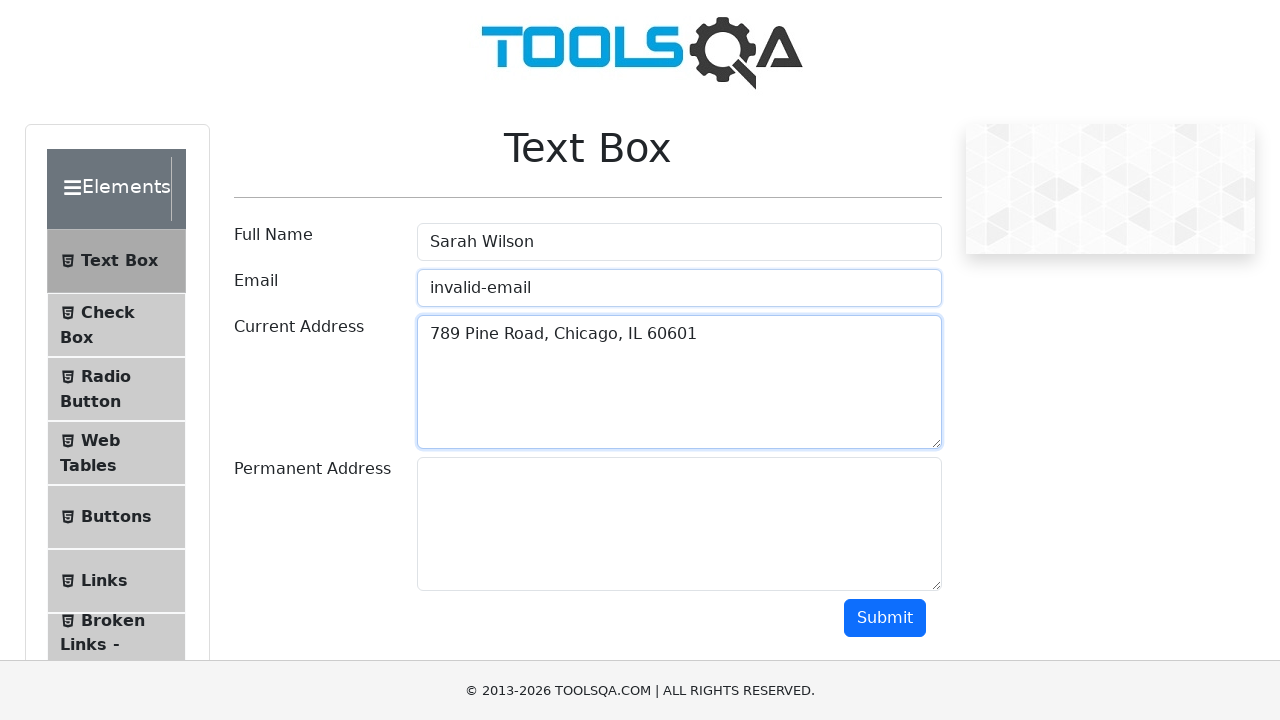

Filled permanentAddress field with '321 Elm Street, Houston, TX 77001' on #permanentAddress
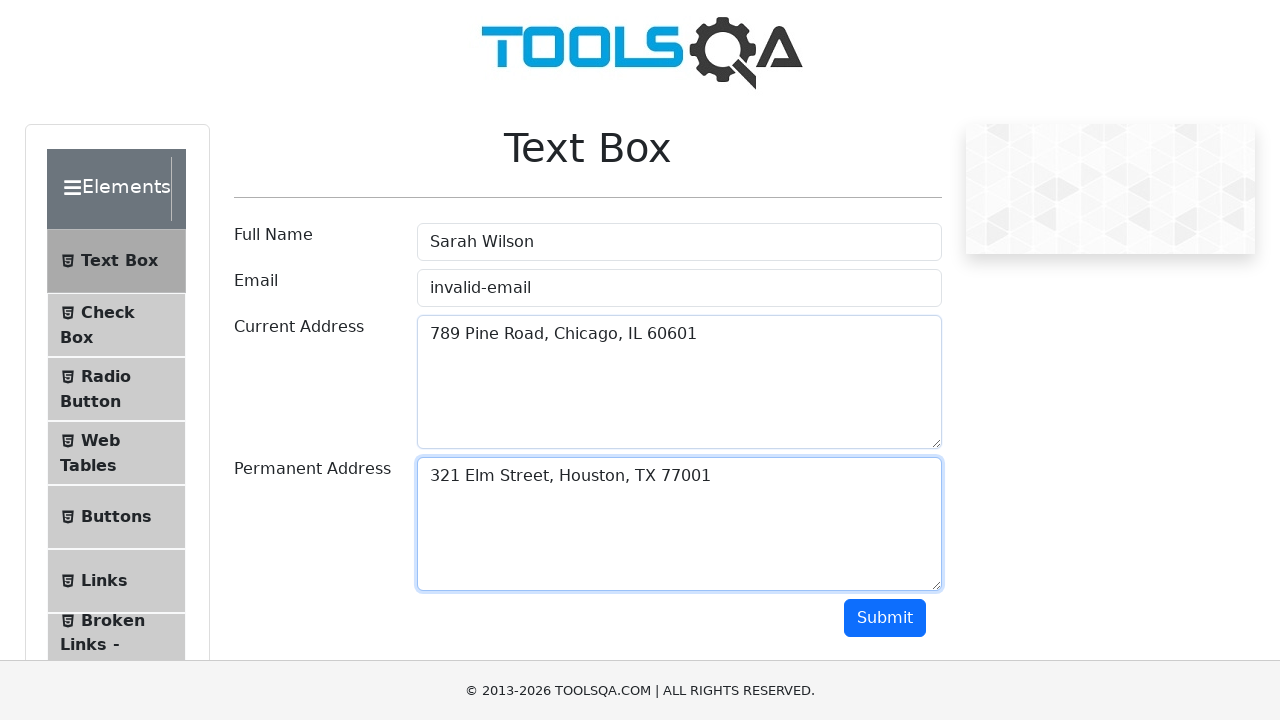

Clicked submit button to submit the form at (885, 618) on #submit
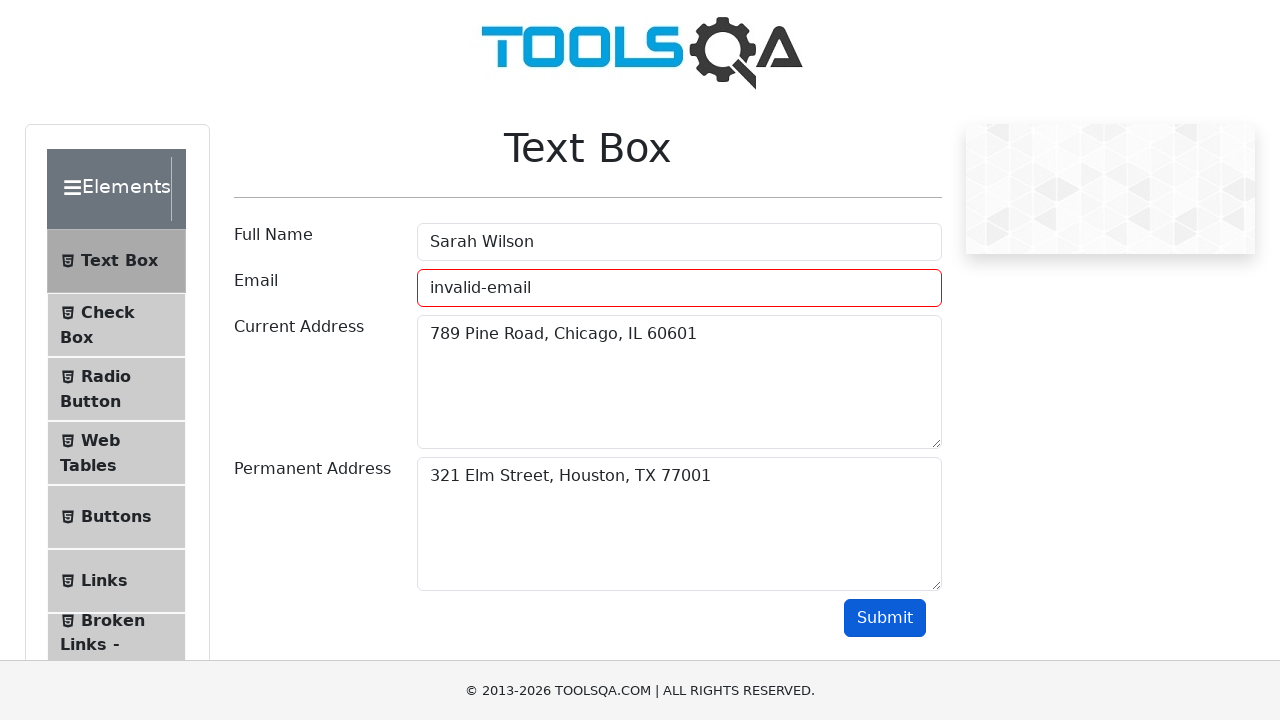

Located the userEmail field for validation check
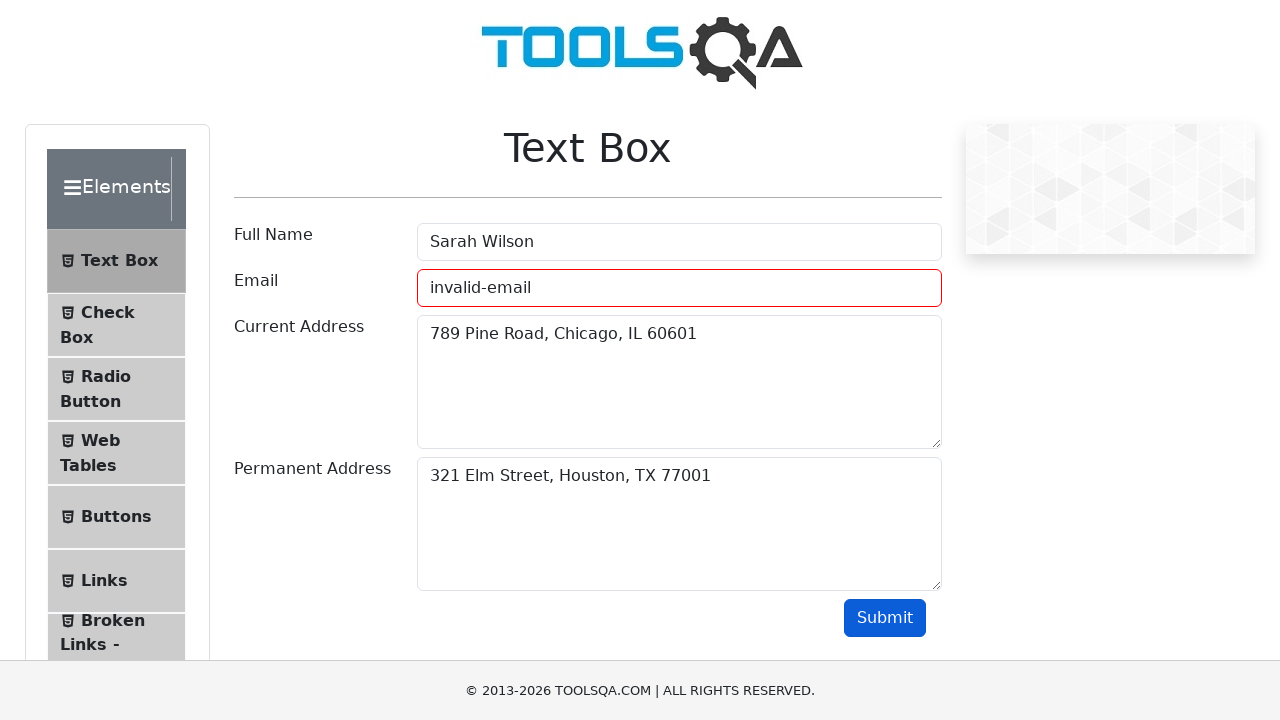

Verified that email field has 'field-error' class indicating error state
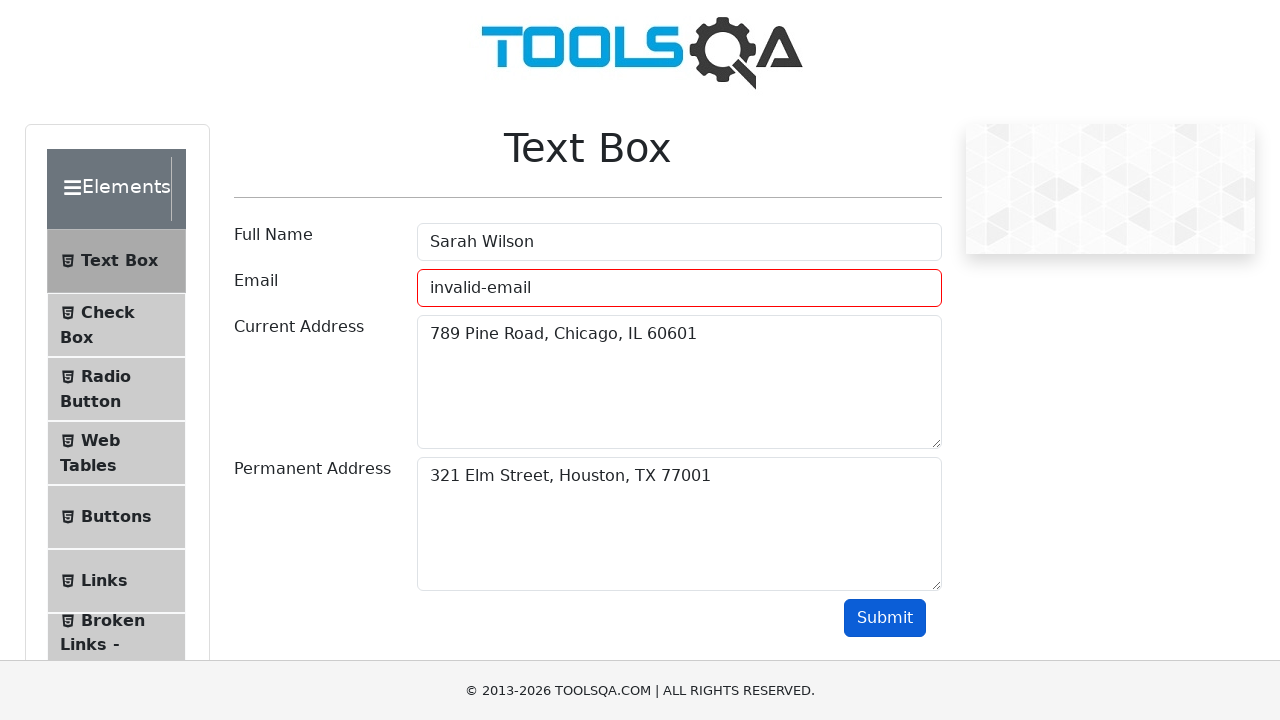

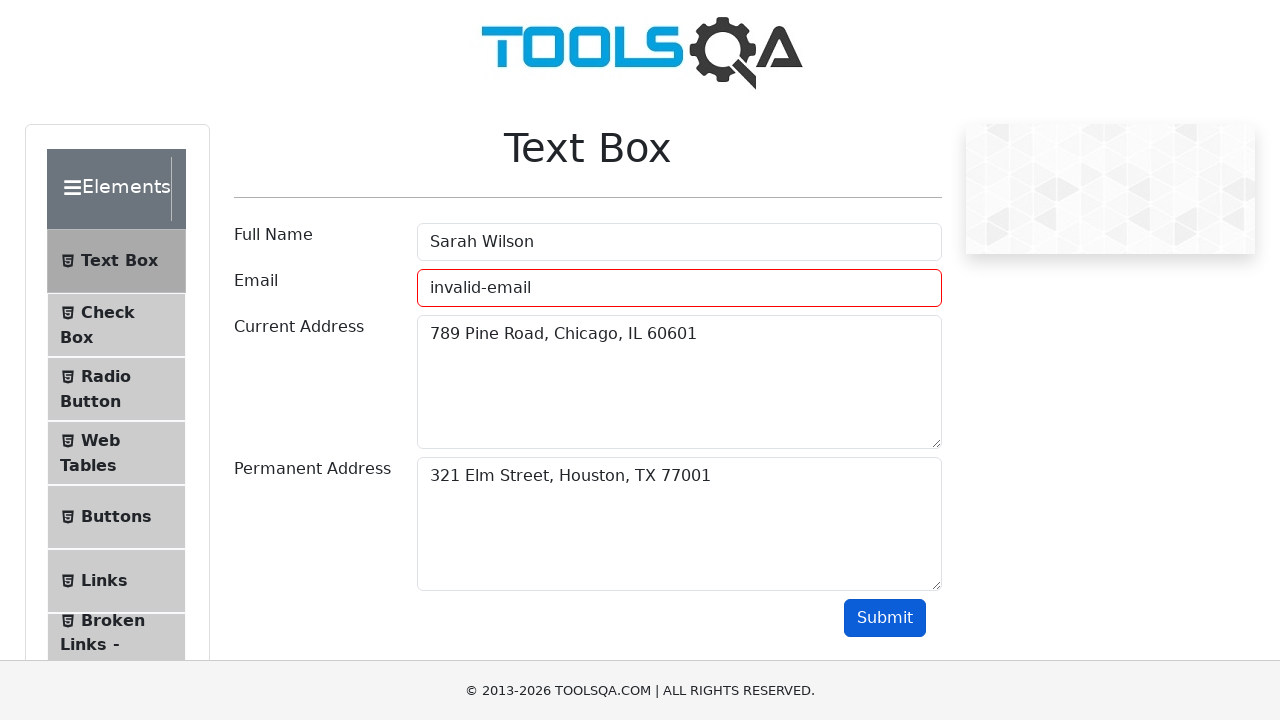